Tests dropdown selection functionality by selecting options using different methods (index, value, and visible text)

Starting URL: https://the-internet.herokuapp.com/dropdown

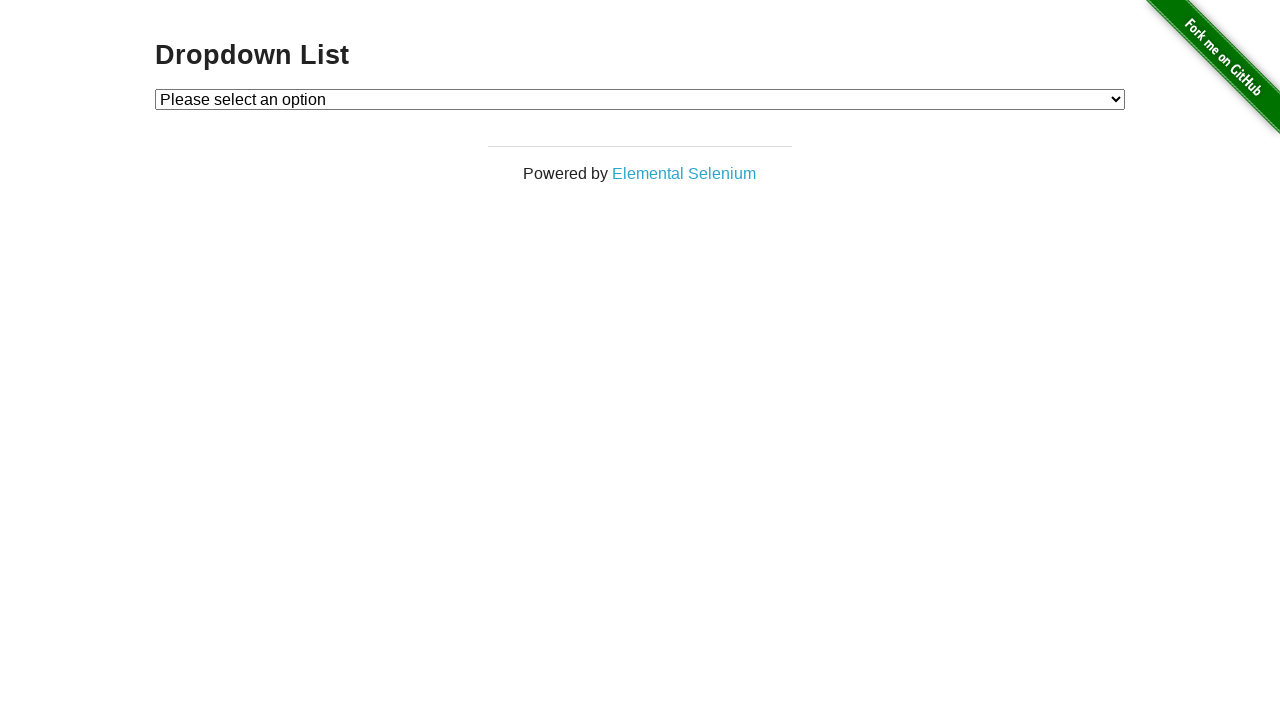

Located the dropdown element with id 'dropdown'
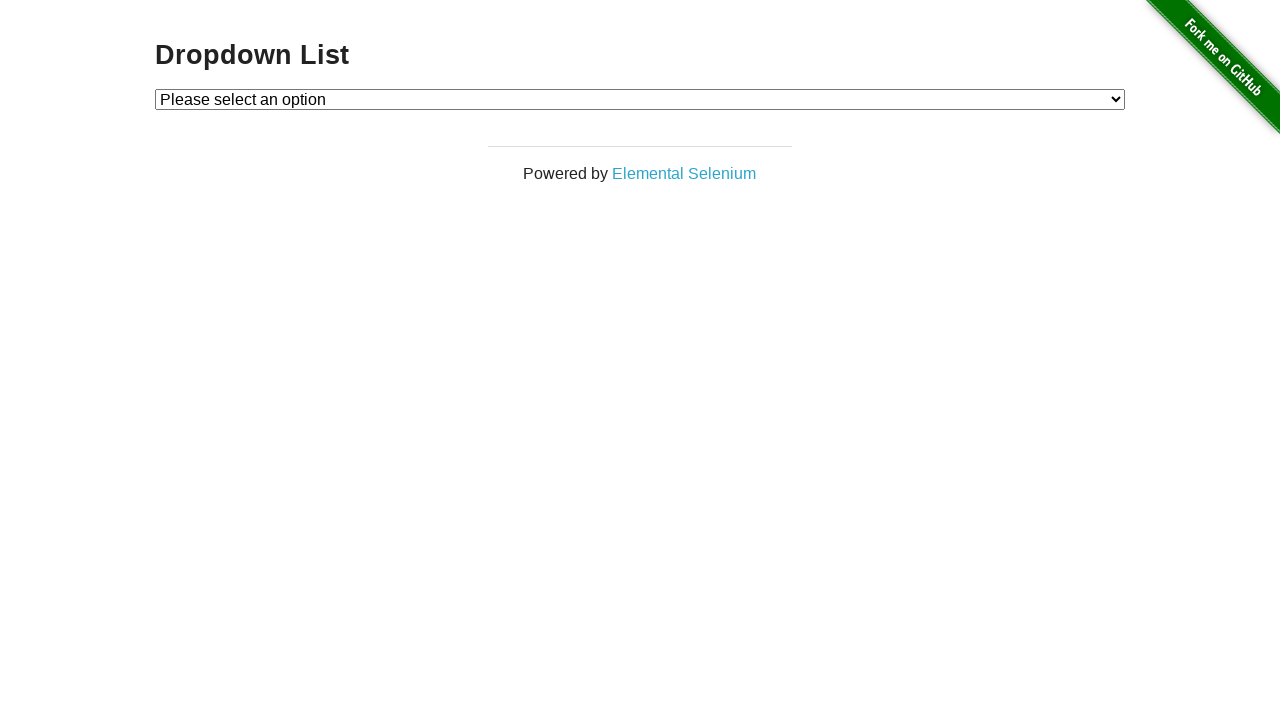

Selected Option 1 by index 1 on select#dropdown
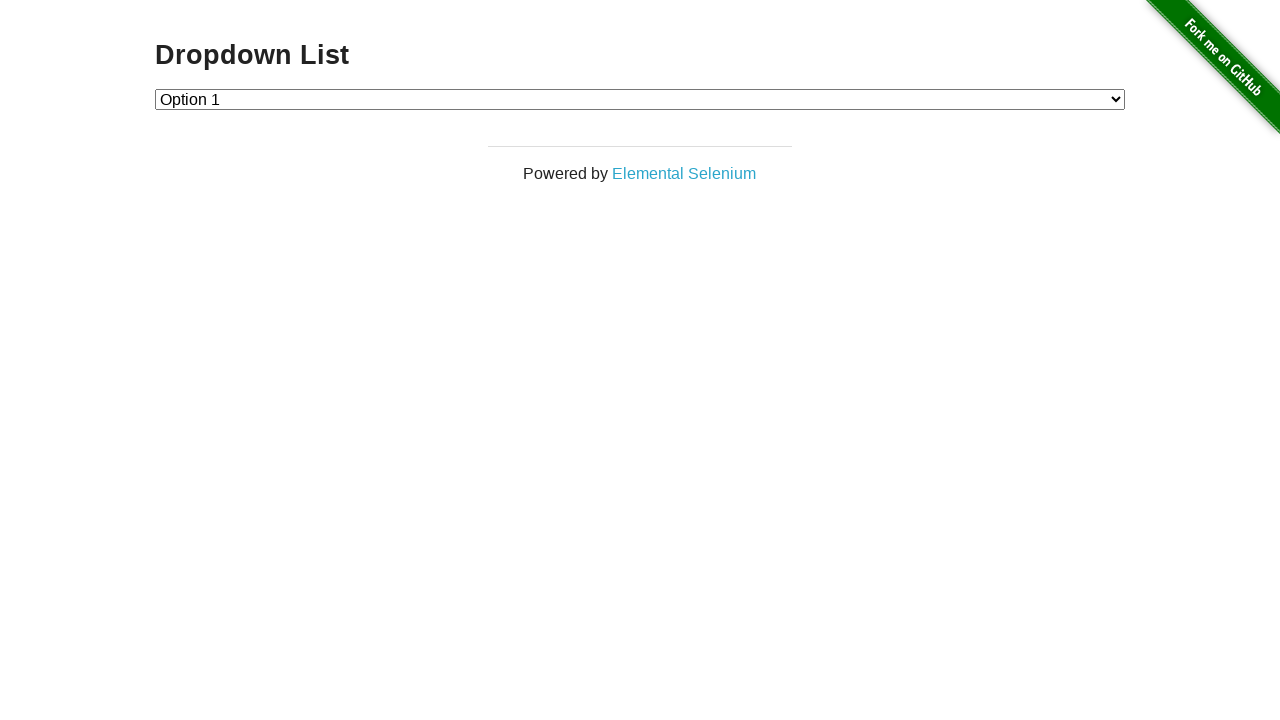

Selected Option 2 by value '2' on select#dropdown
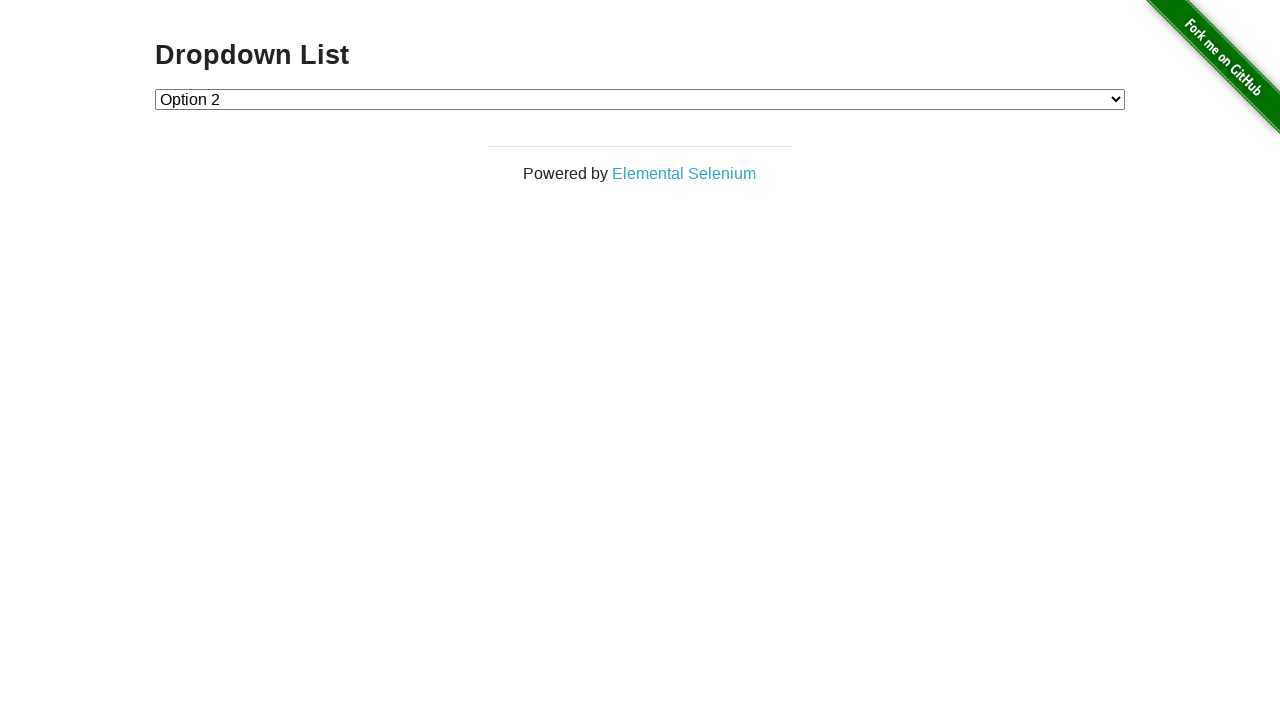

Selected Option 1 by visible text label on select#dropdown
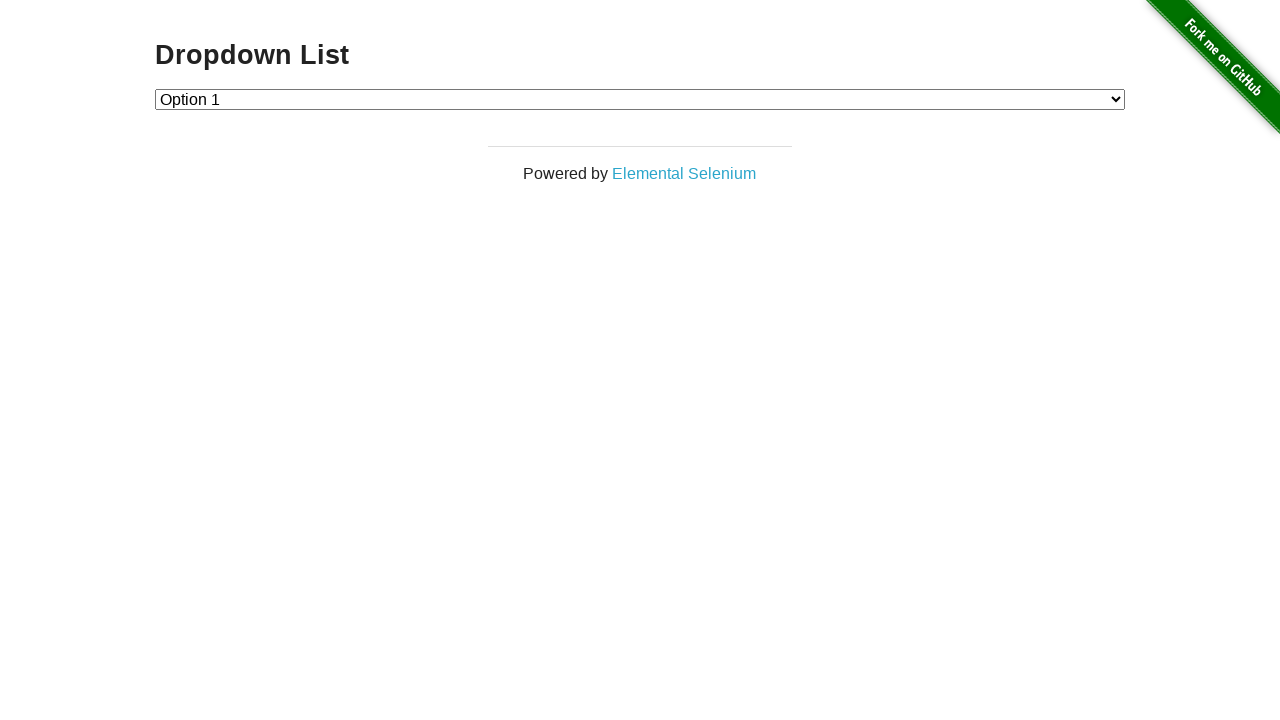

Retrieved all dropdown options, found 3 options
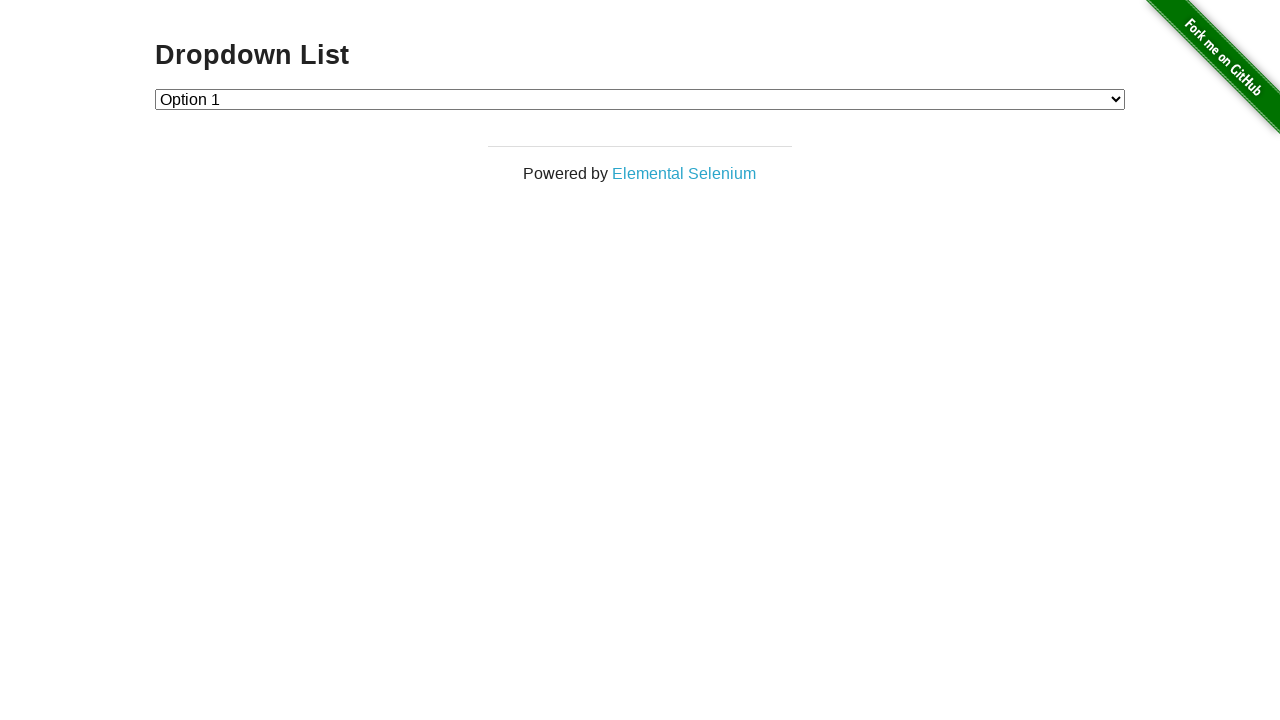

Assertion failed: expected 4 options but found 3
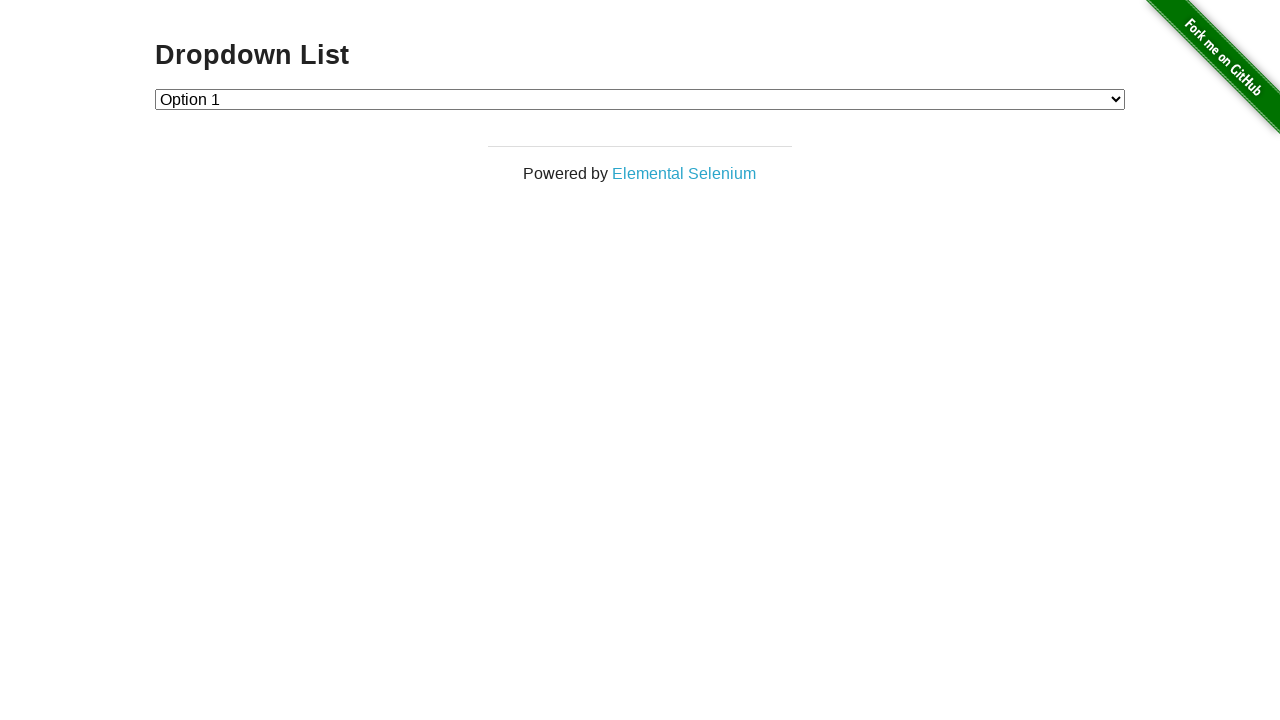

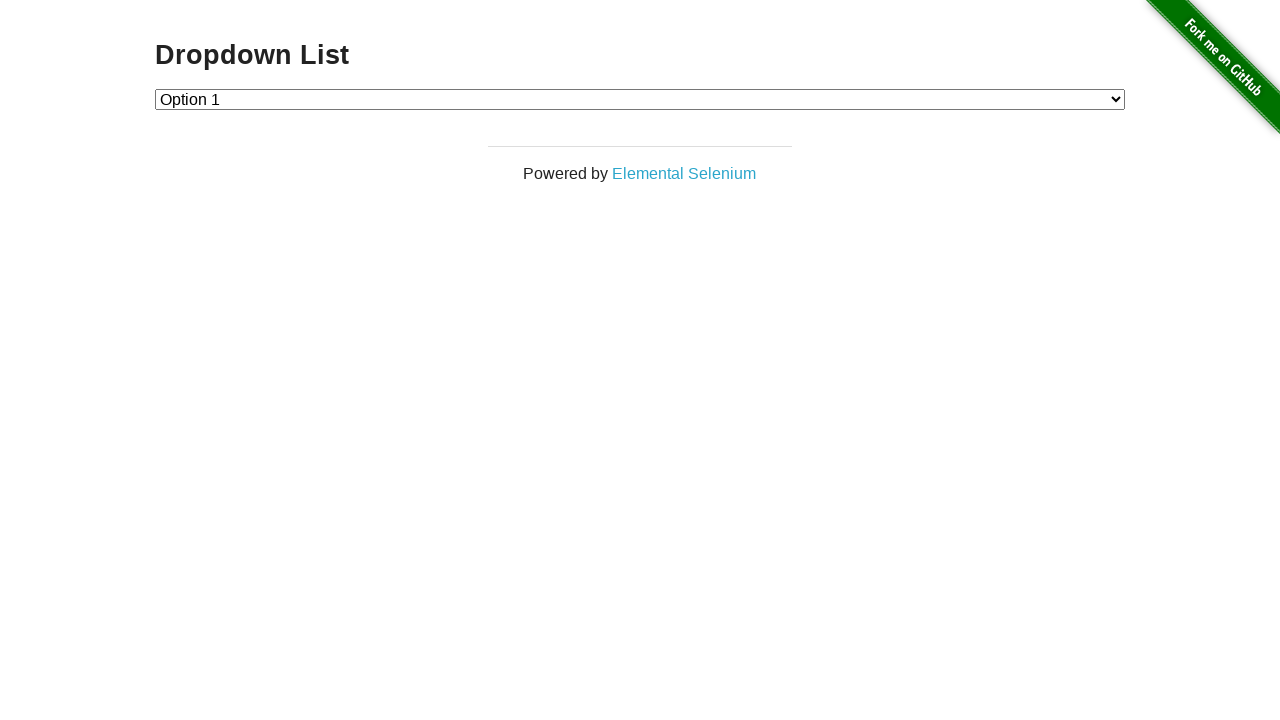